Tests clicking filter links to highlight the currently applied filter

Starting URL: https://demo.playwright.dev/todomvc

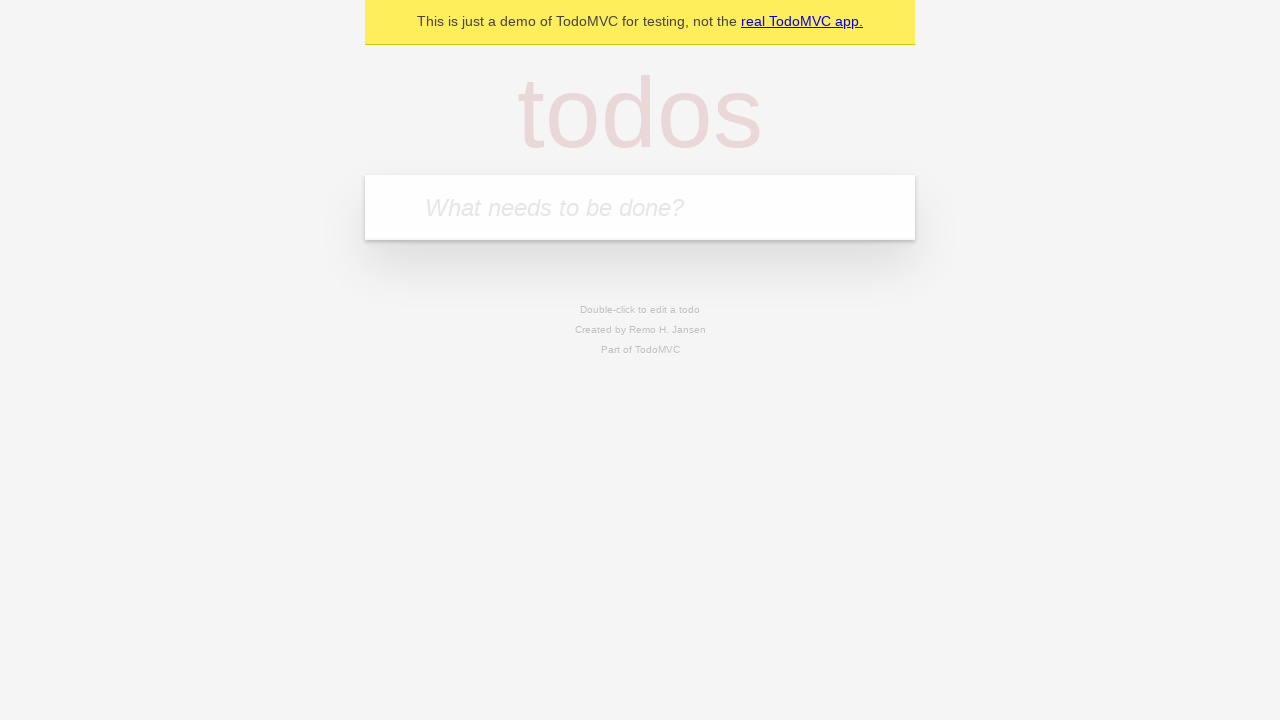

Filled todo input with 'buy some cheese' on internal:attr=[placeholder="What needs to be done?"i]
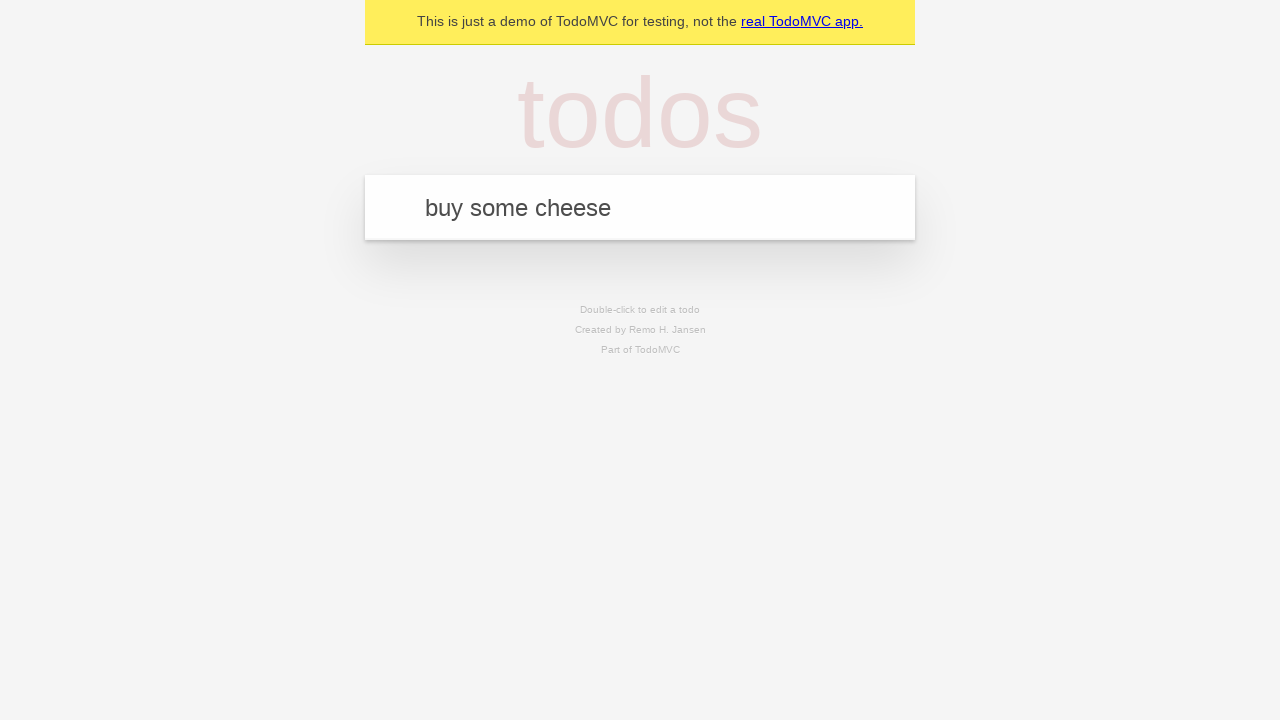

Pressed Enter to add first todo on internal:attr=[placeholder="What needs to be done?"i]
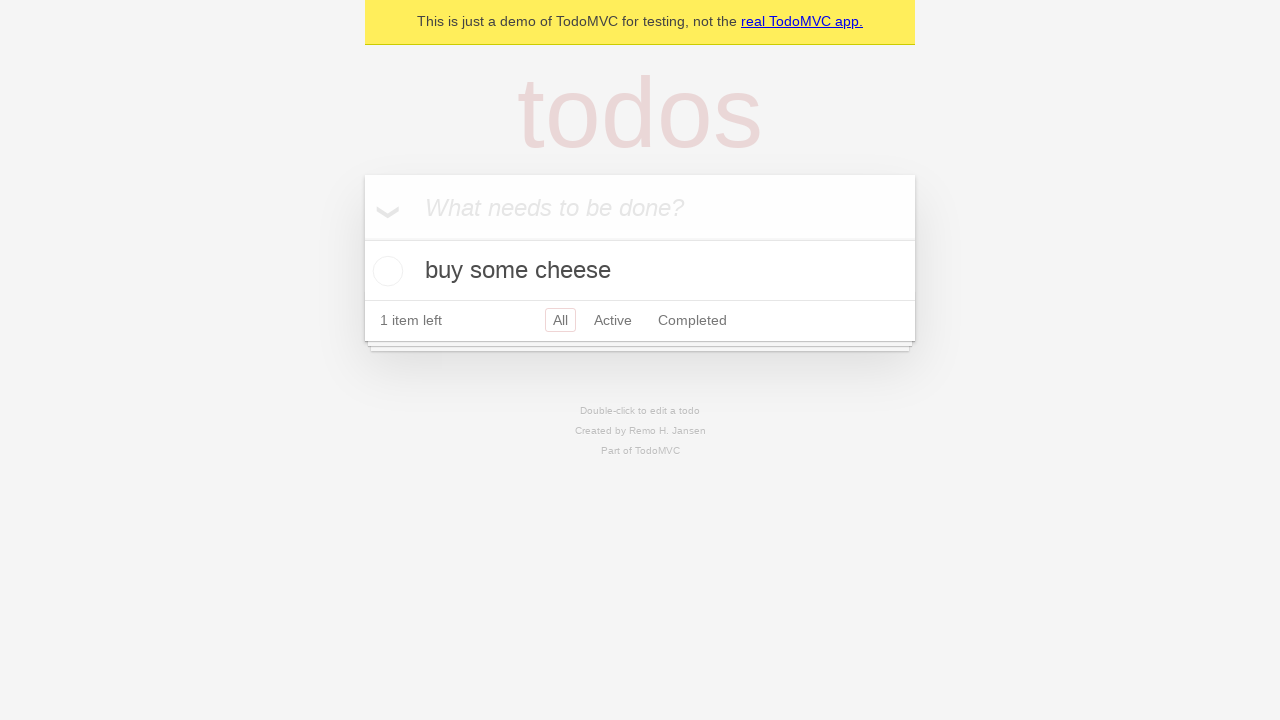

Filled todo input with 'feed the cat' on internal:attr=[placeholder="What needs to be done?"i]
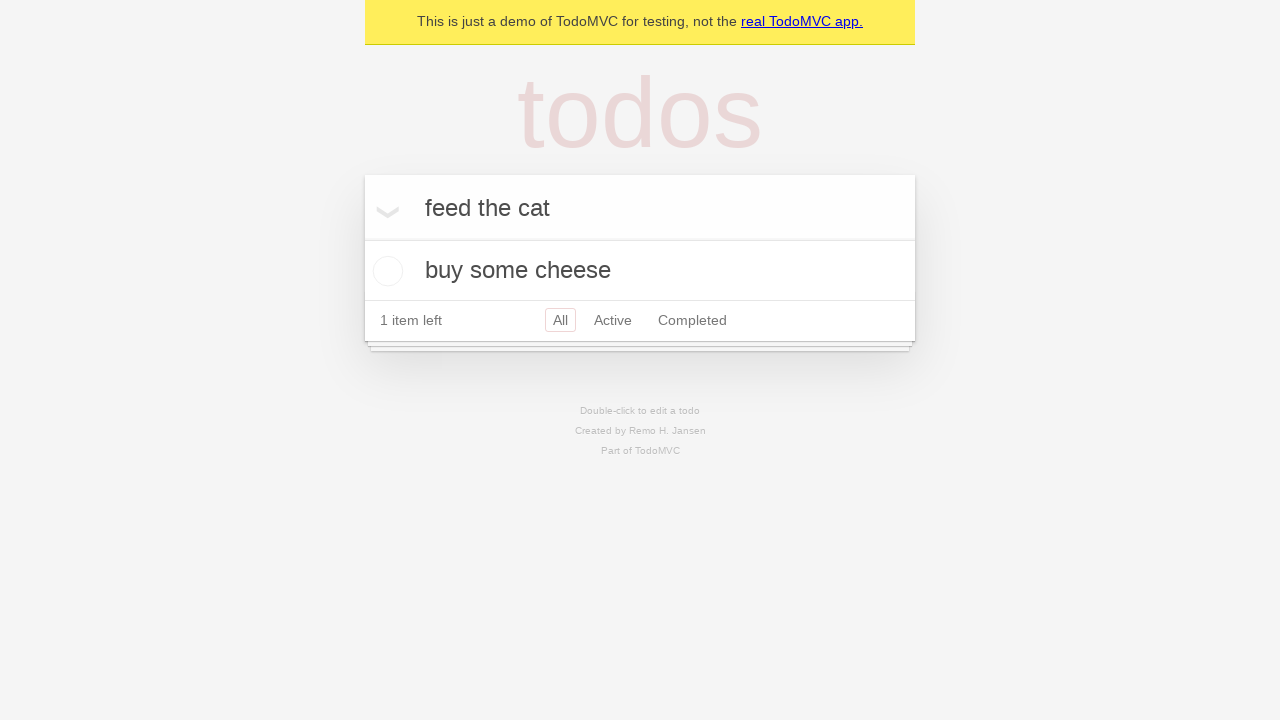

Pressed Enter to add second todo on internal:attr=[placeholder="What needs to be done?"i]
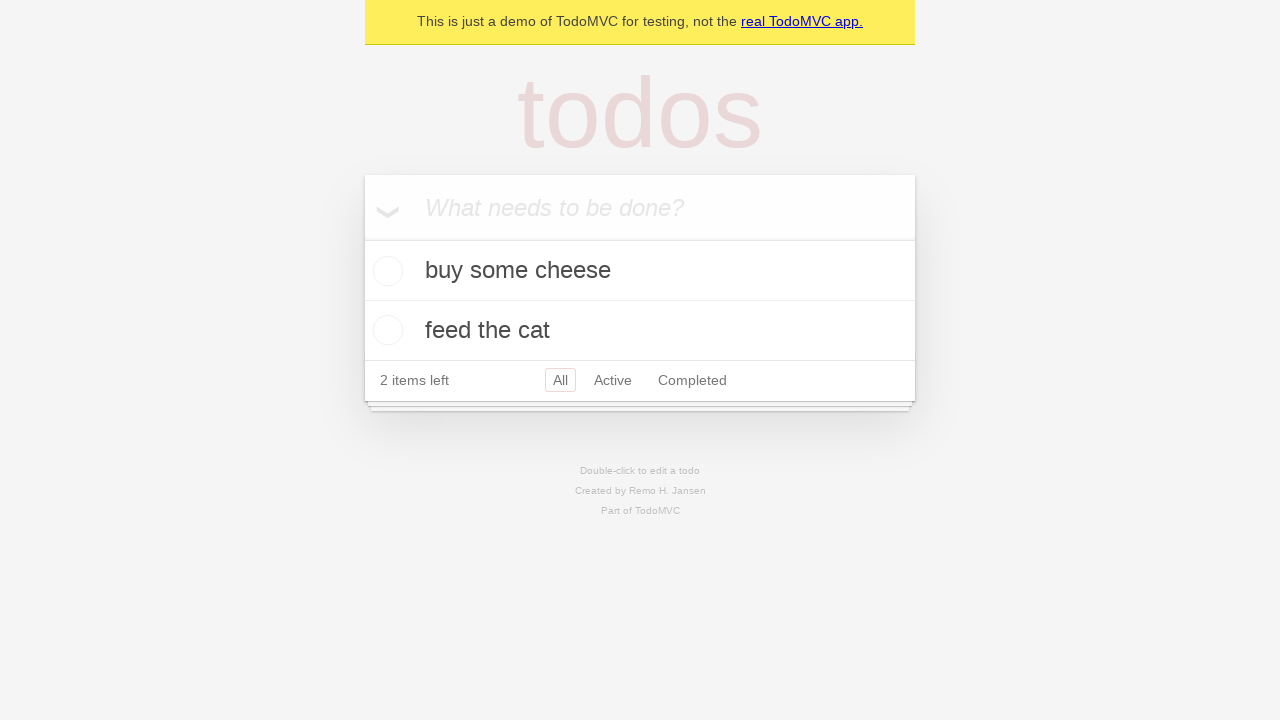

Filled todo input with 'book a doctors appointment' on internal:attr=[placeholder="What needs to be done?"i]
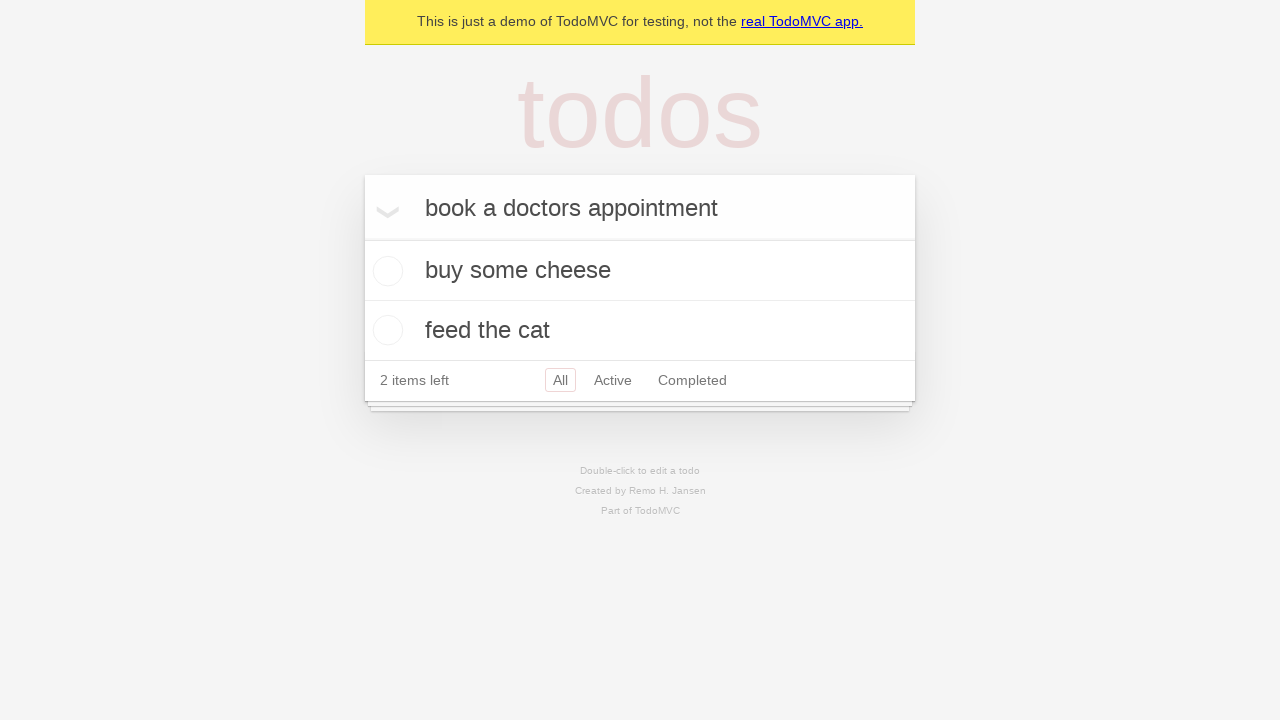

Pressed Enter to add third todo on internal:attr=[placeholder="What needs to be done?"i]
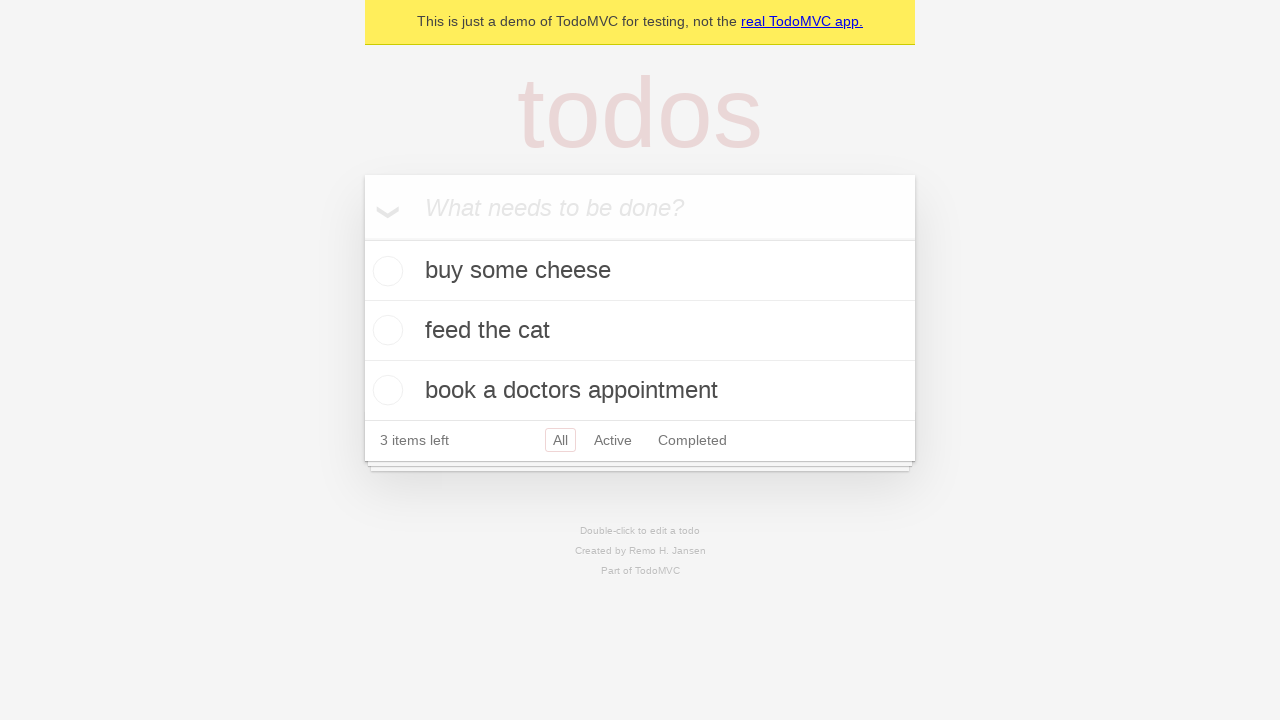

Clicked Active filter link at (613, 440) on internal:role=link[name="Active"i]
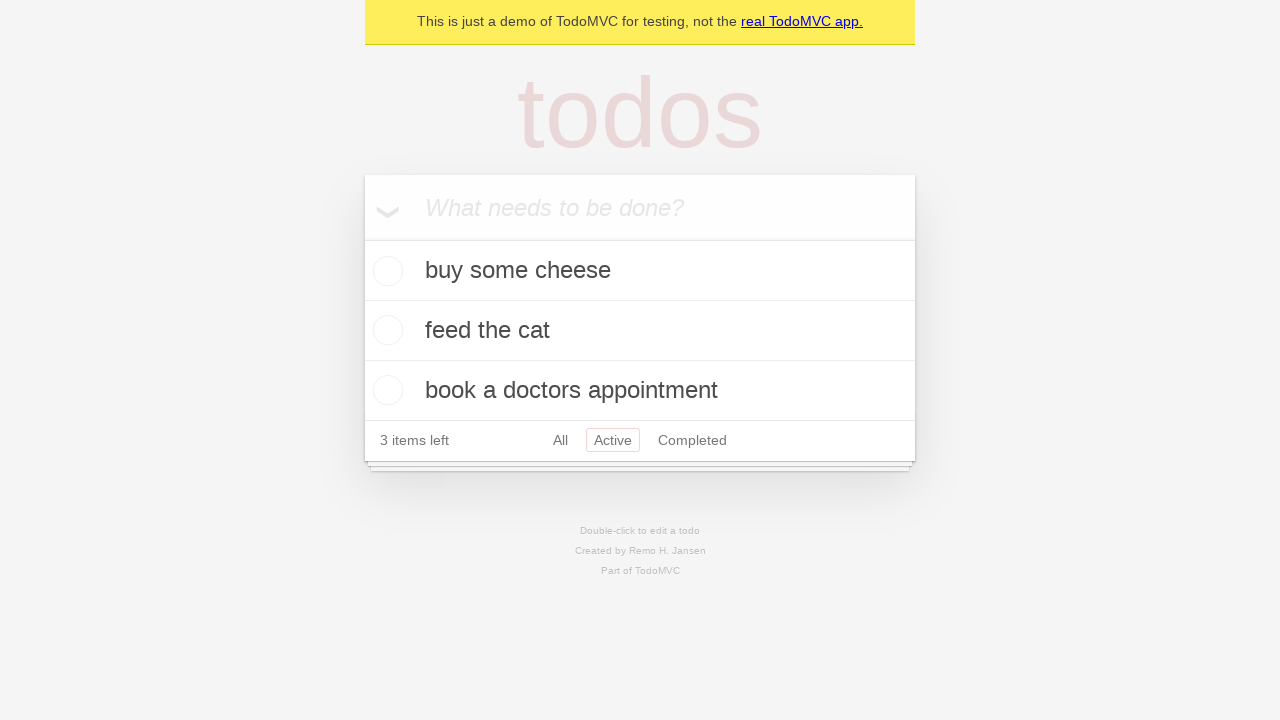

Clicked Completed filter link at (692, 440) on internal:role=link[name="Completed"i]
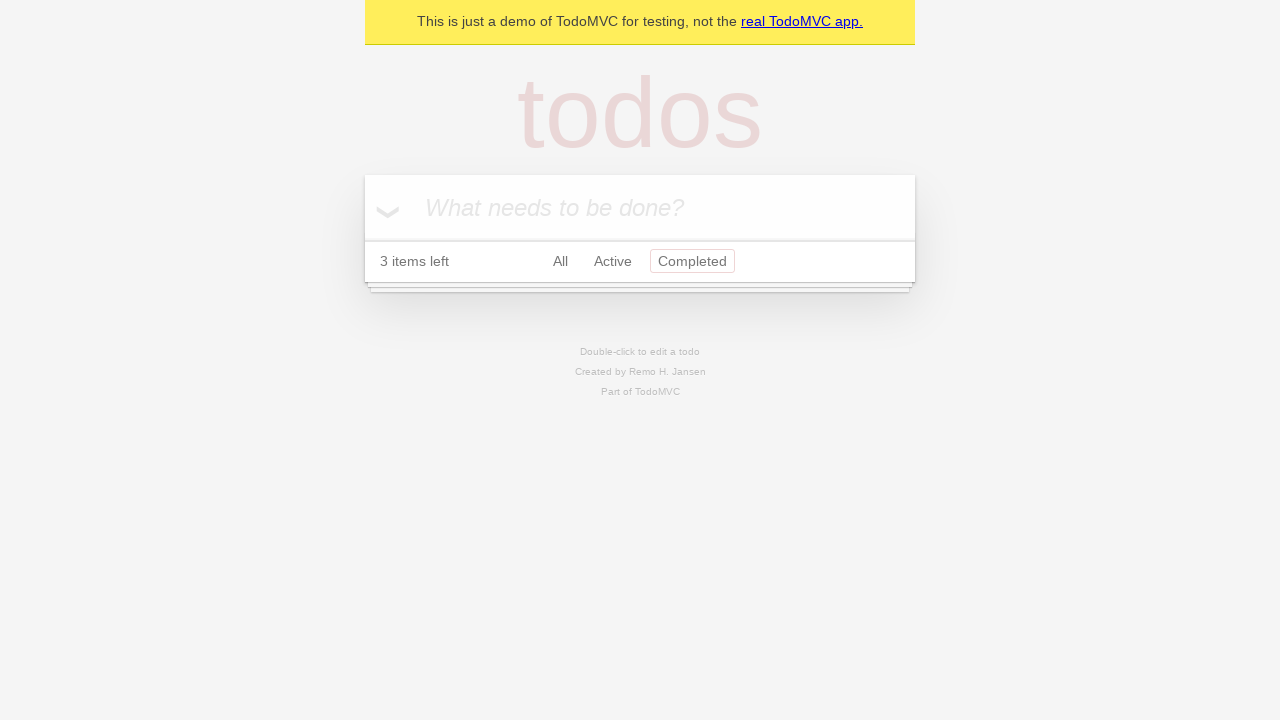

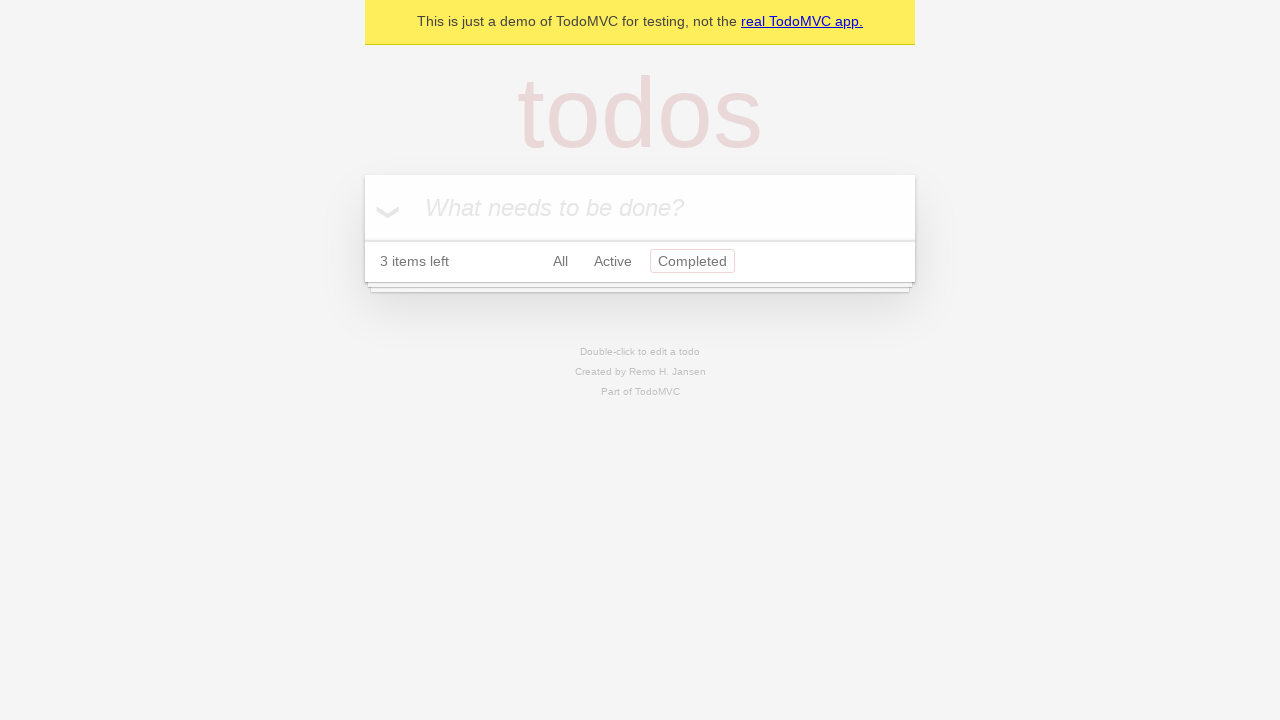